Tests navigation from the contract services page by clicking on "Conventional Aerification" text and verifying it navigates to the correct URL.

Starting URL: https://www.andreandson.com/contract-services

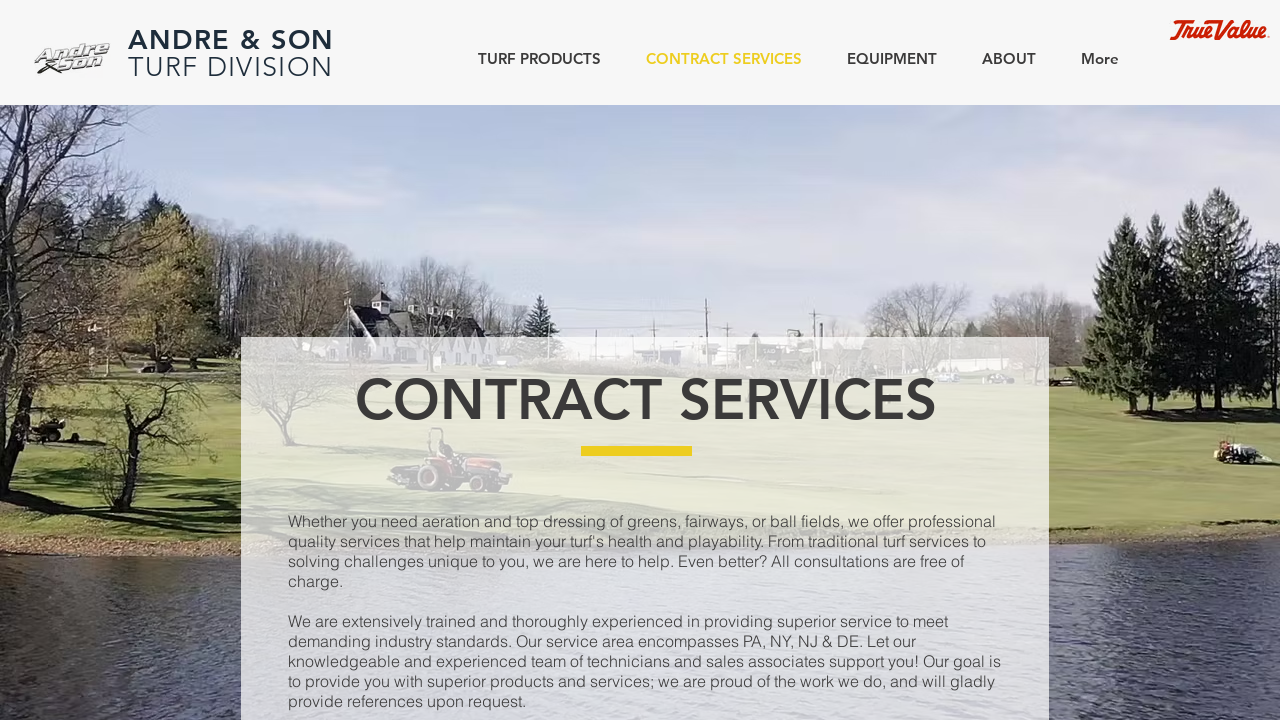

Scrolled 'Conventional Aerification' text into view
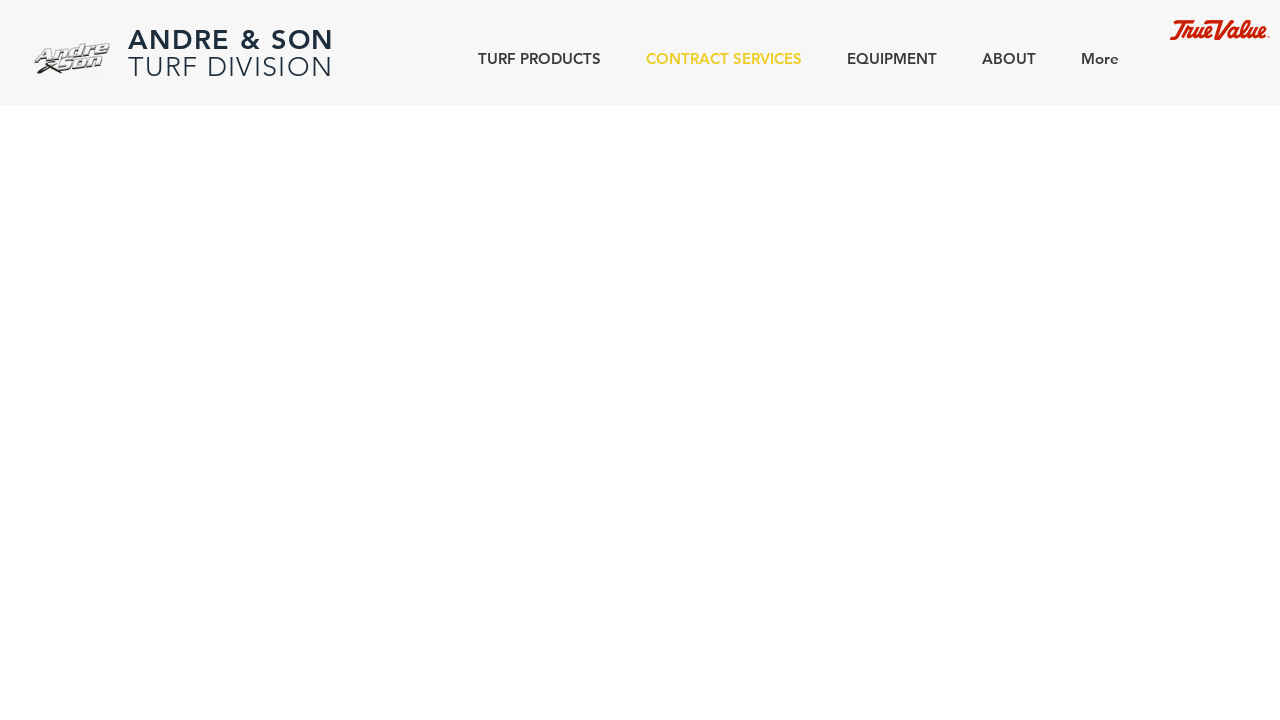

Clicked on 'Conventional Aerification' text at (390, 377) on internal:text="Conventional Aerification"i
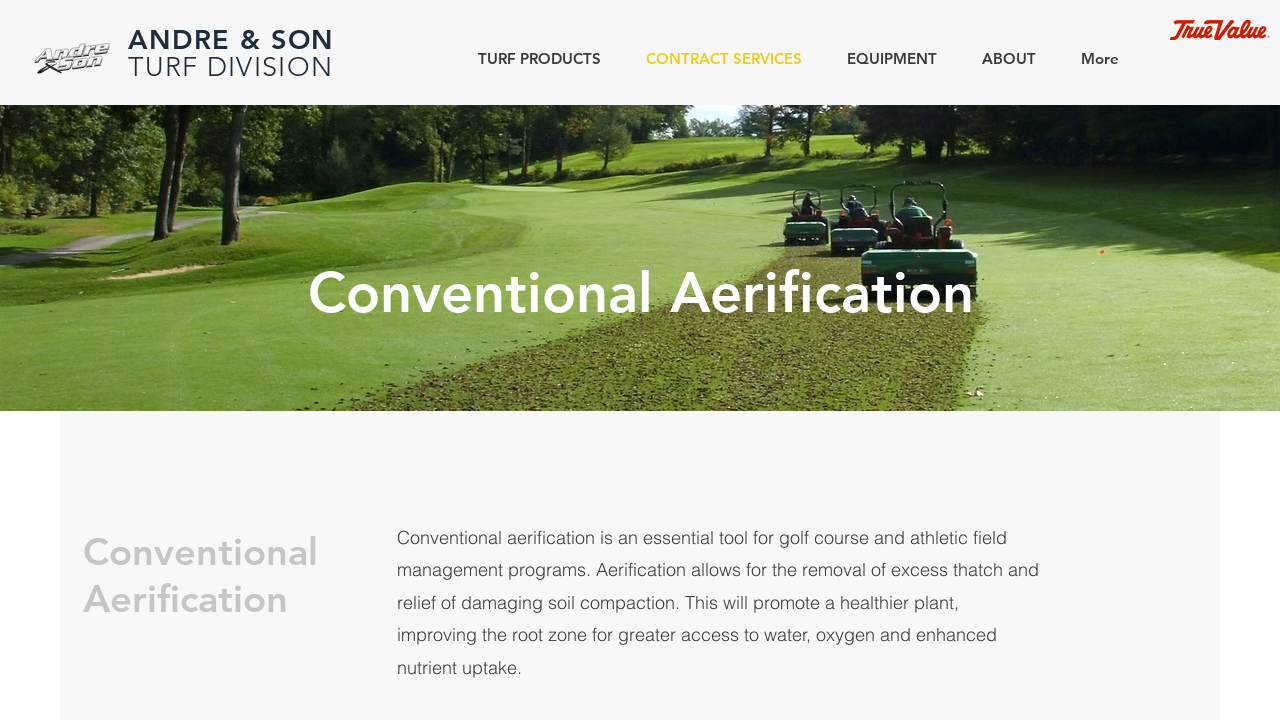

Navigated to Conventional Aerification page and URL verified
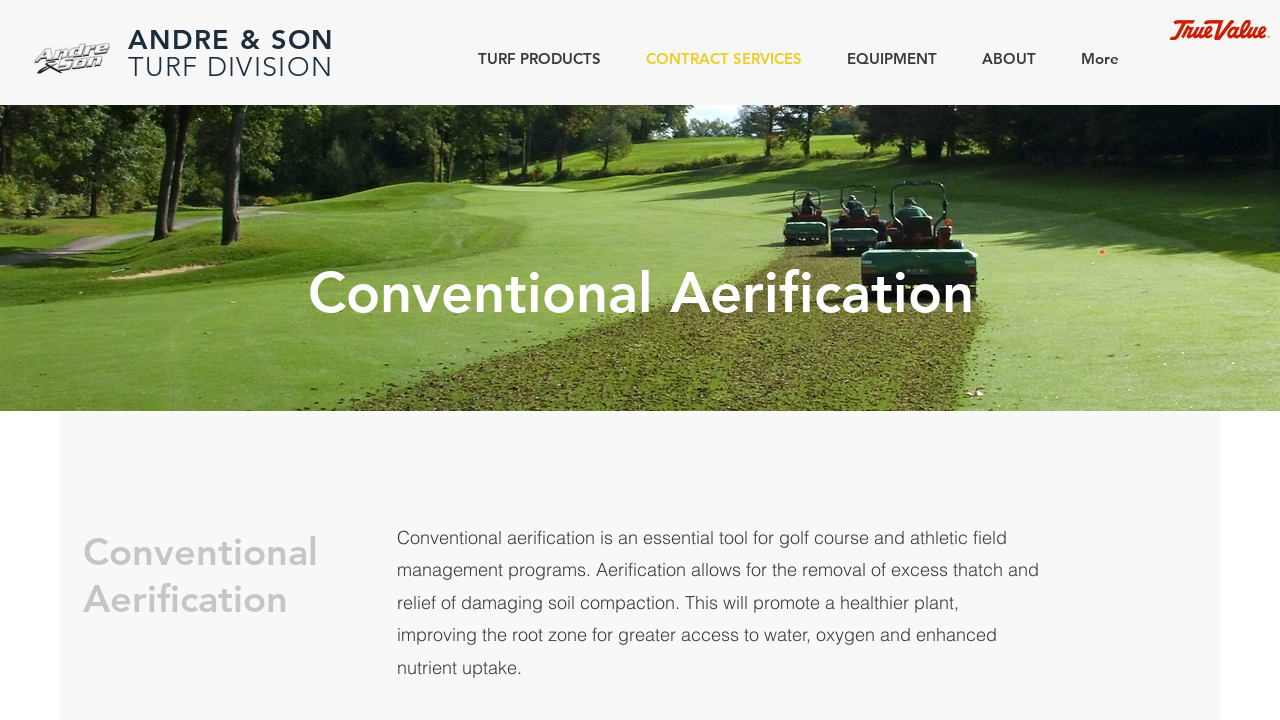

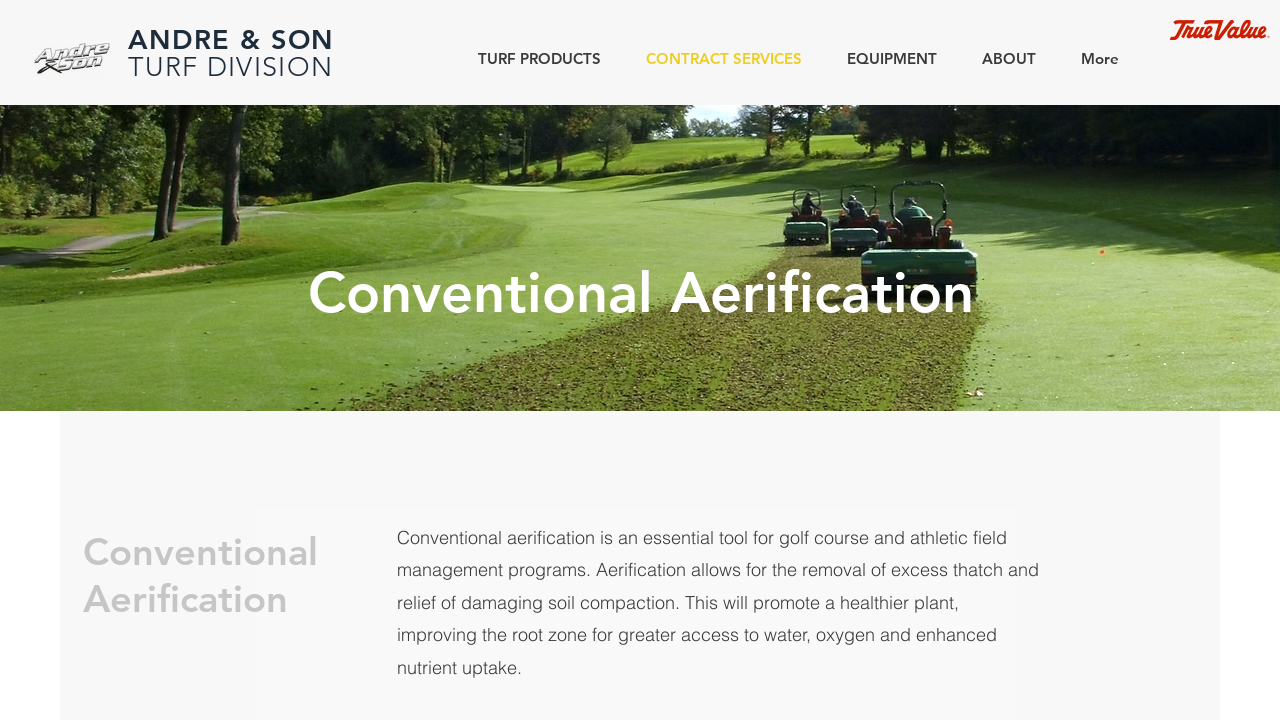